Demonstrates drag and drop action from a draggable element to a droppable target

Starting URL: https://crossbrowsertesting.github.io/drag-and-drop

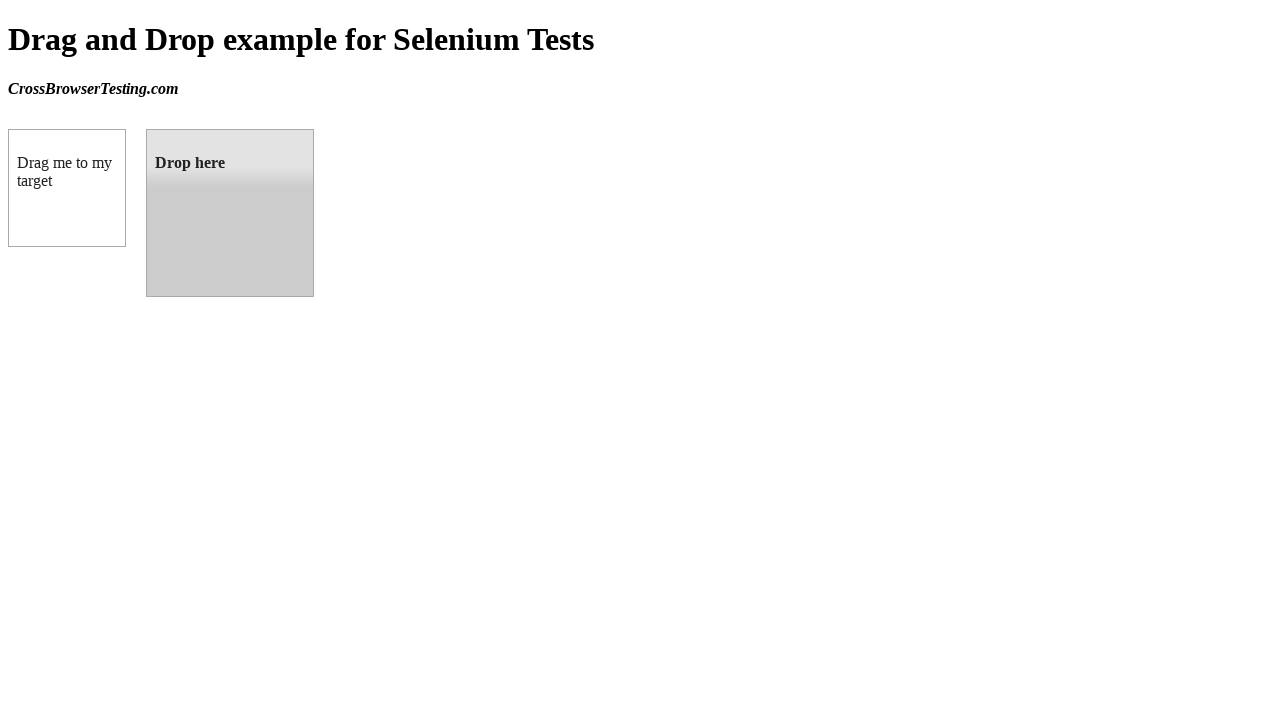

Navigated to drag and drop demo page
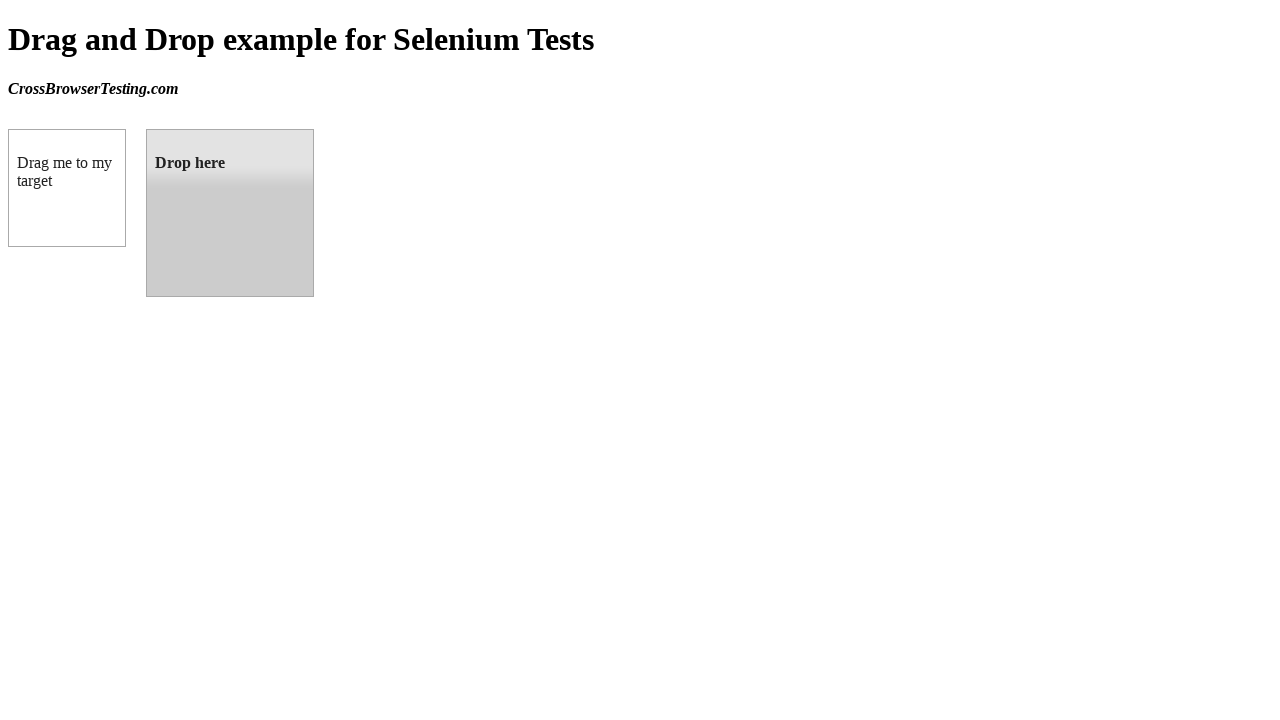

Located draggable source element
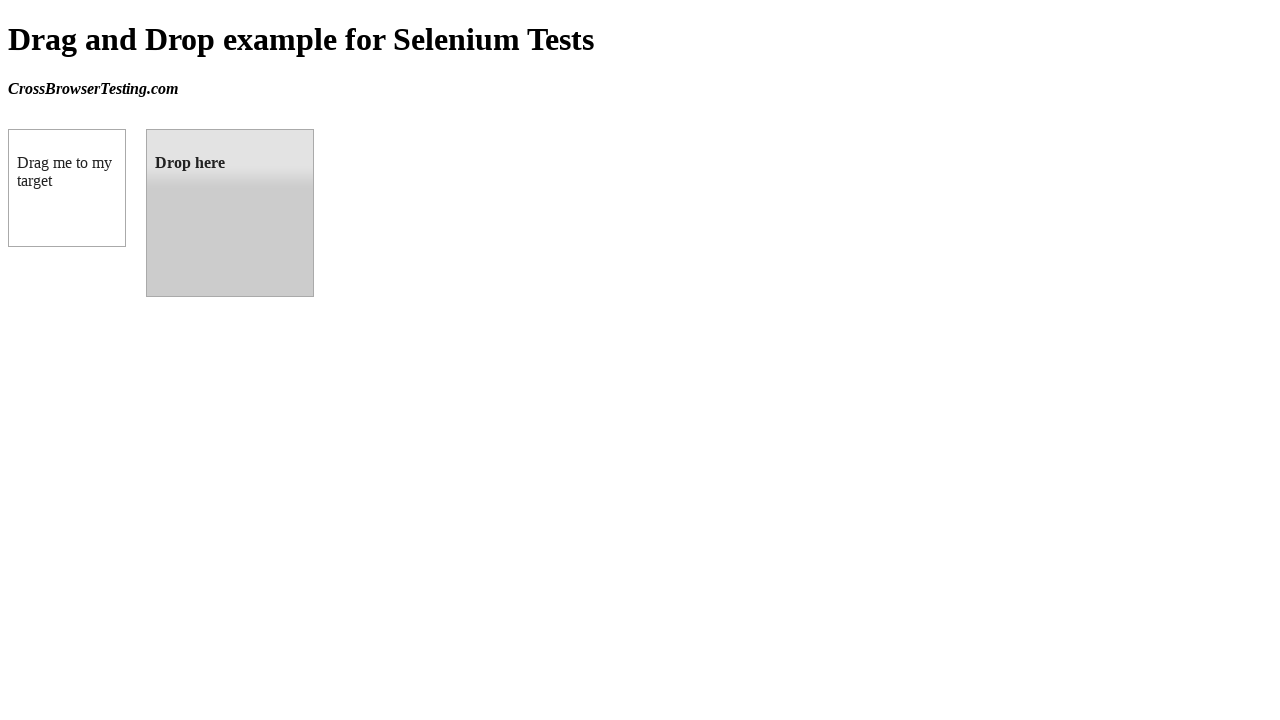

Located droppable target element
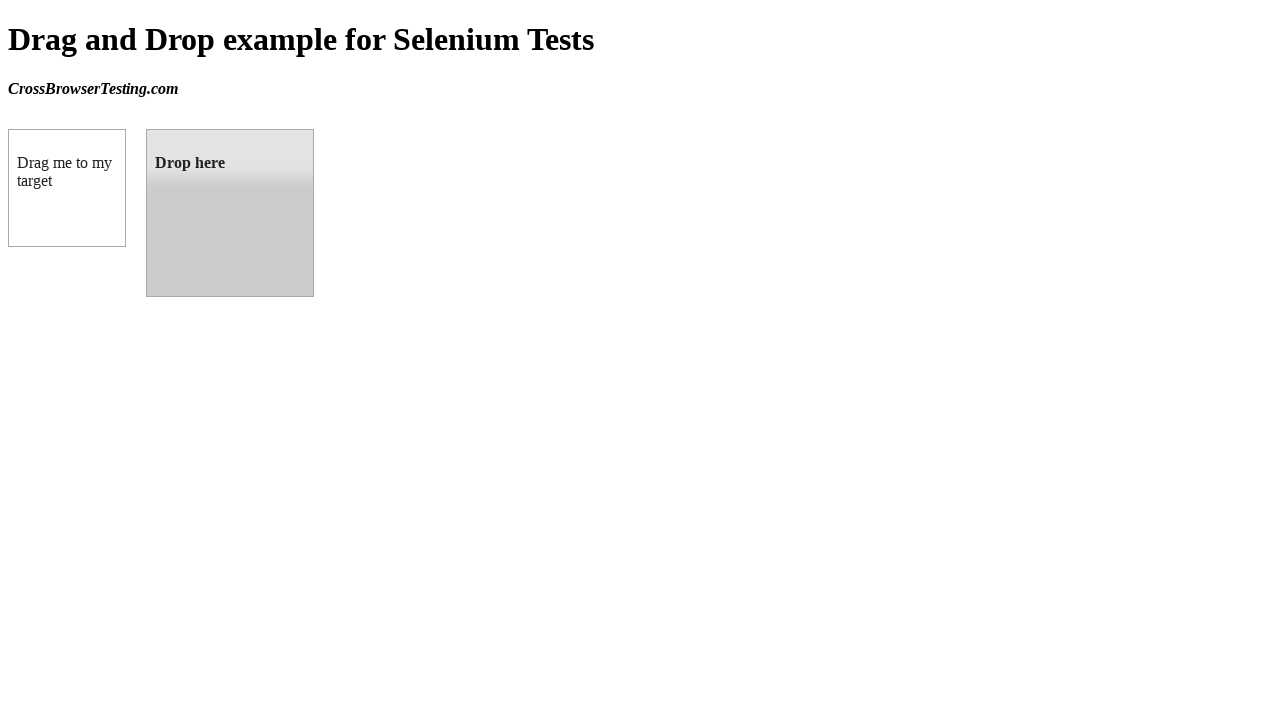

Dragged source element to target element at (230, 213)
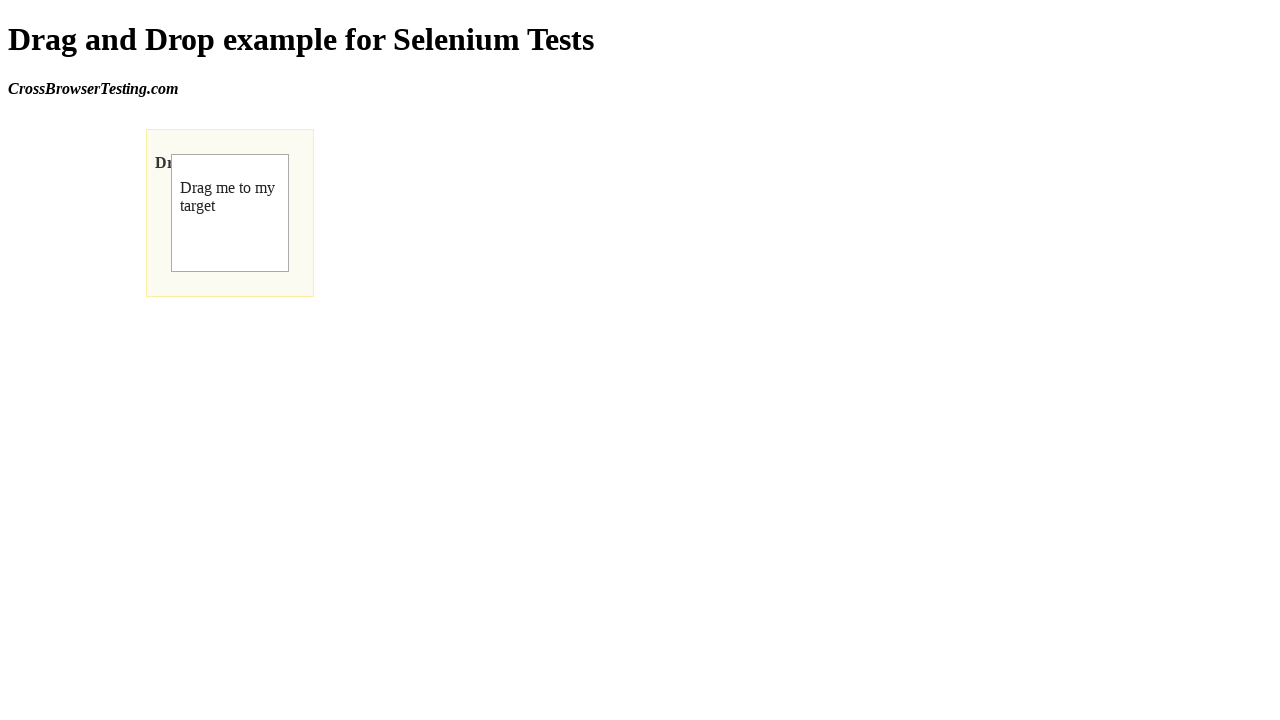

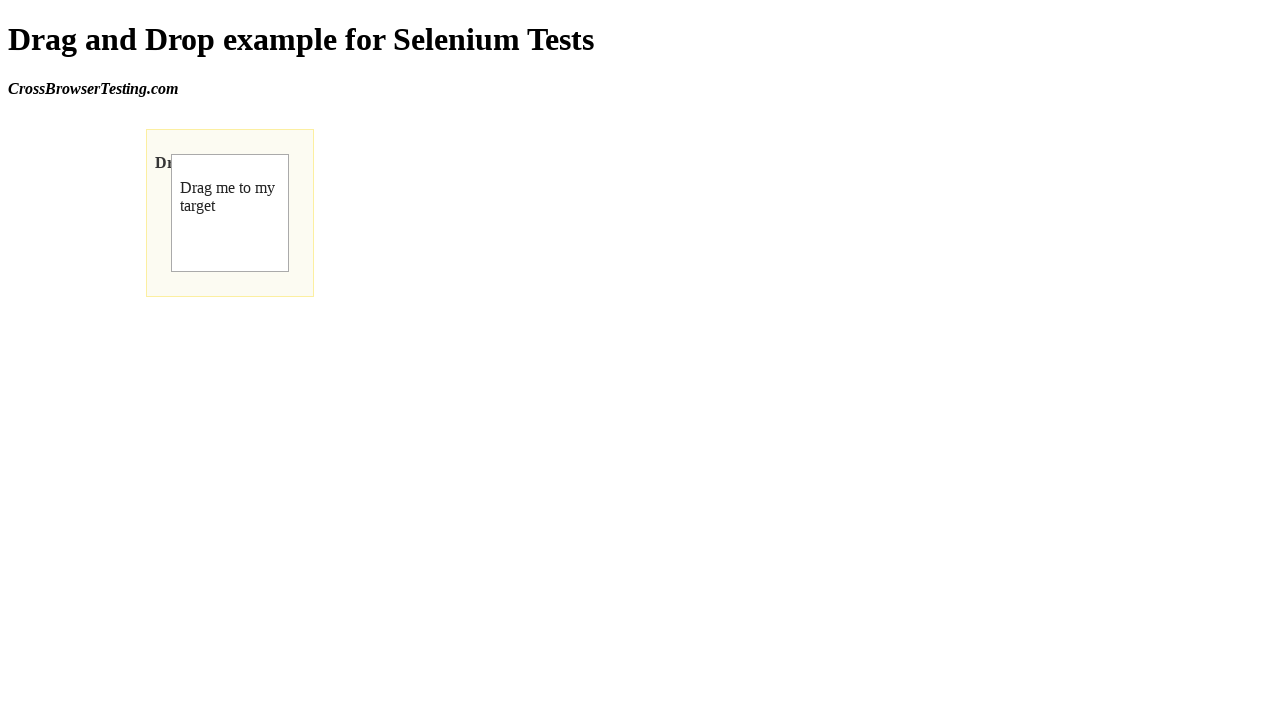